Tests product search functionality by entering a search query and pressing Enter to submit

Starting URL: https://www.hepsiburada.com

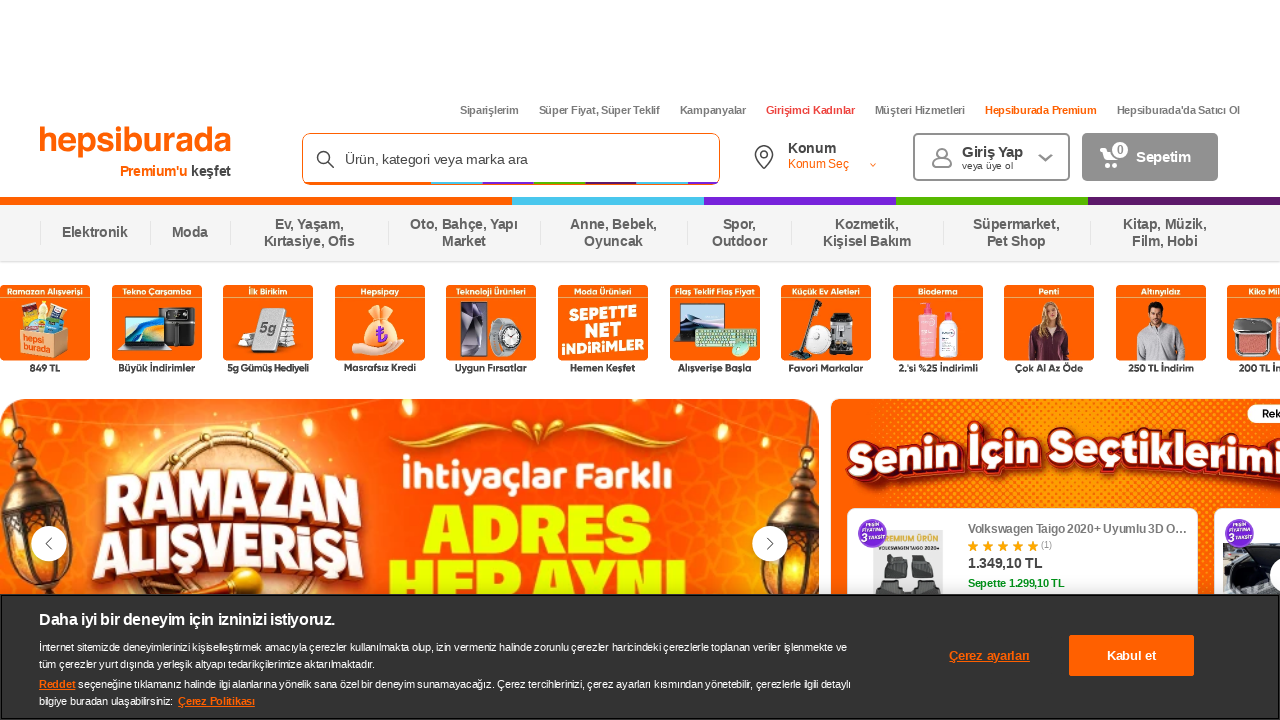

Filled search box with 'Gamebook' on input[type='search']
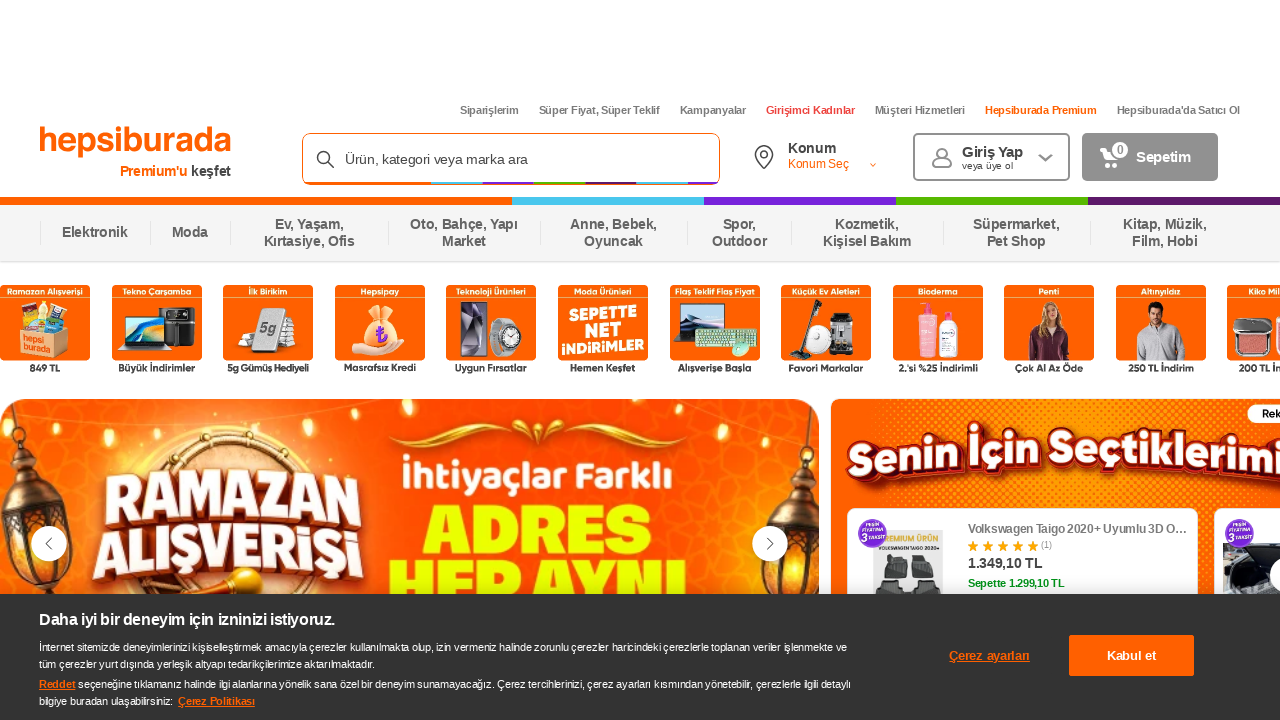

Pressed Enter to submit product search on input[type='search']
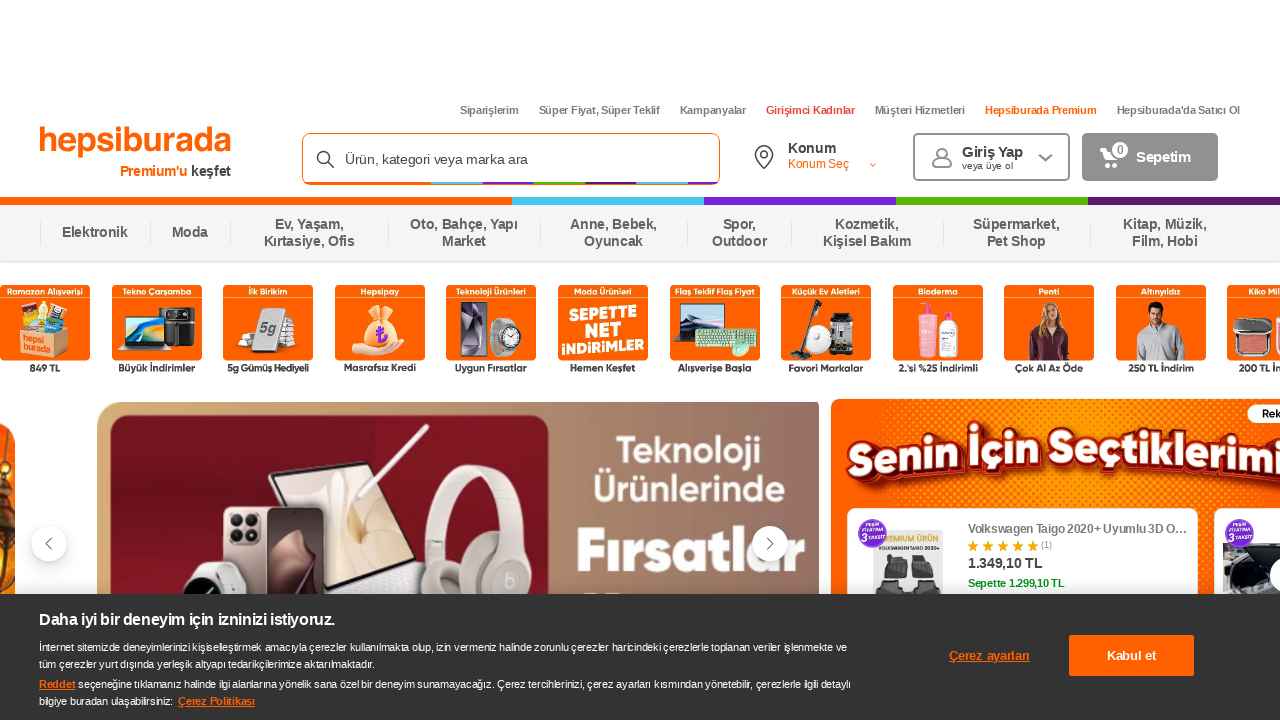

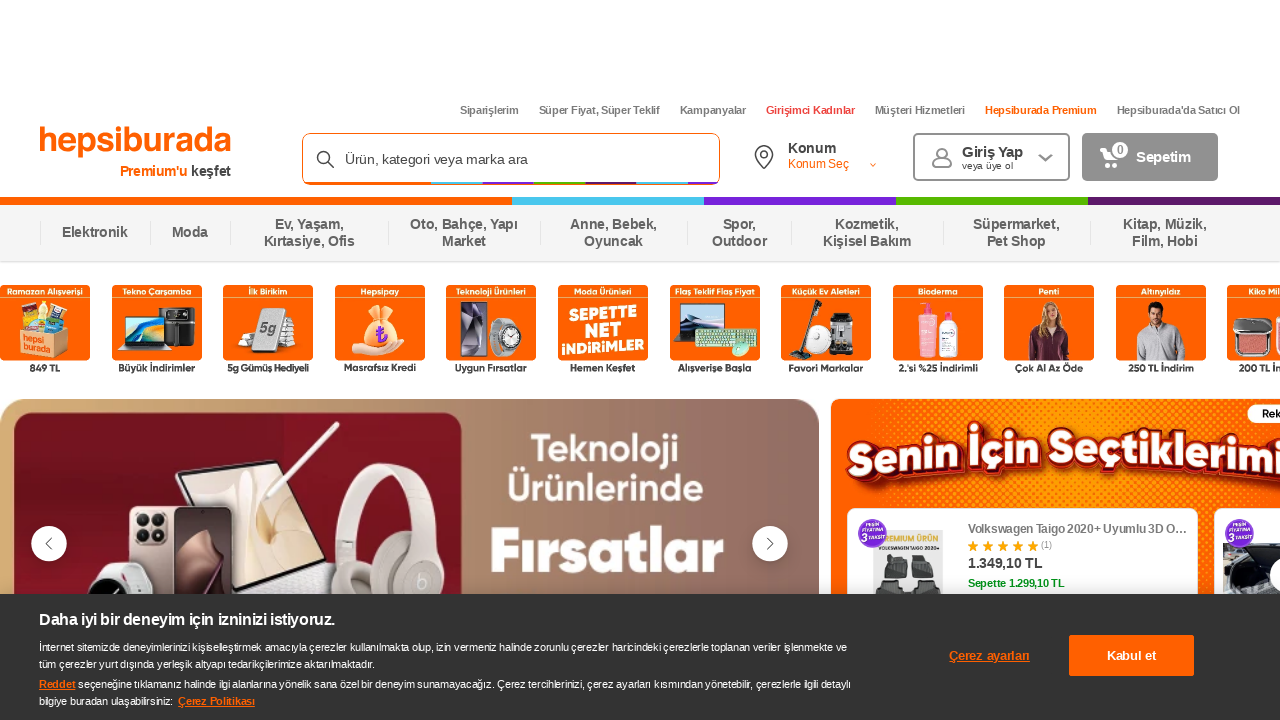